Tests tooltip functionality by hovering over a button and verifying that the tooltip text appears correctly

Starting URL: https://demoqa.com/tool-tips/

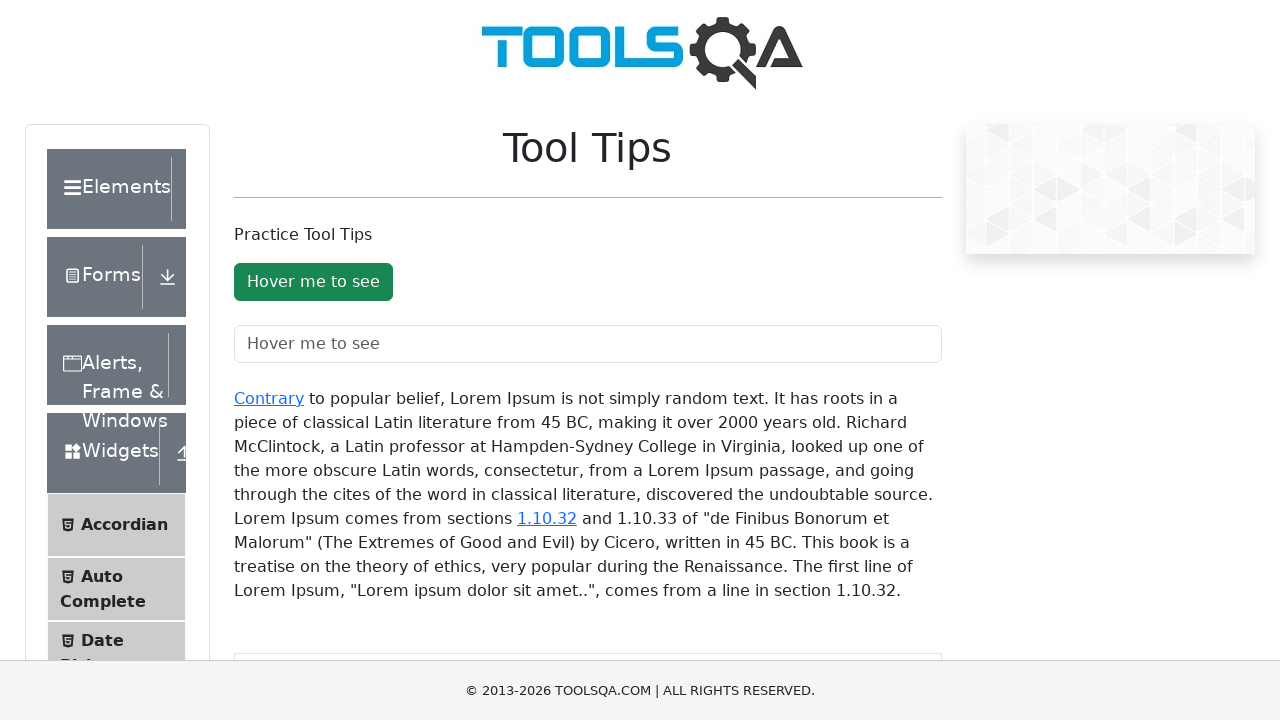

Hovered over the tooltip button at (313, 282) on #toolTipButton
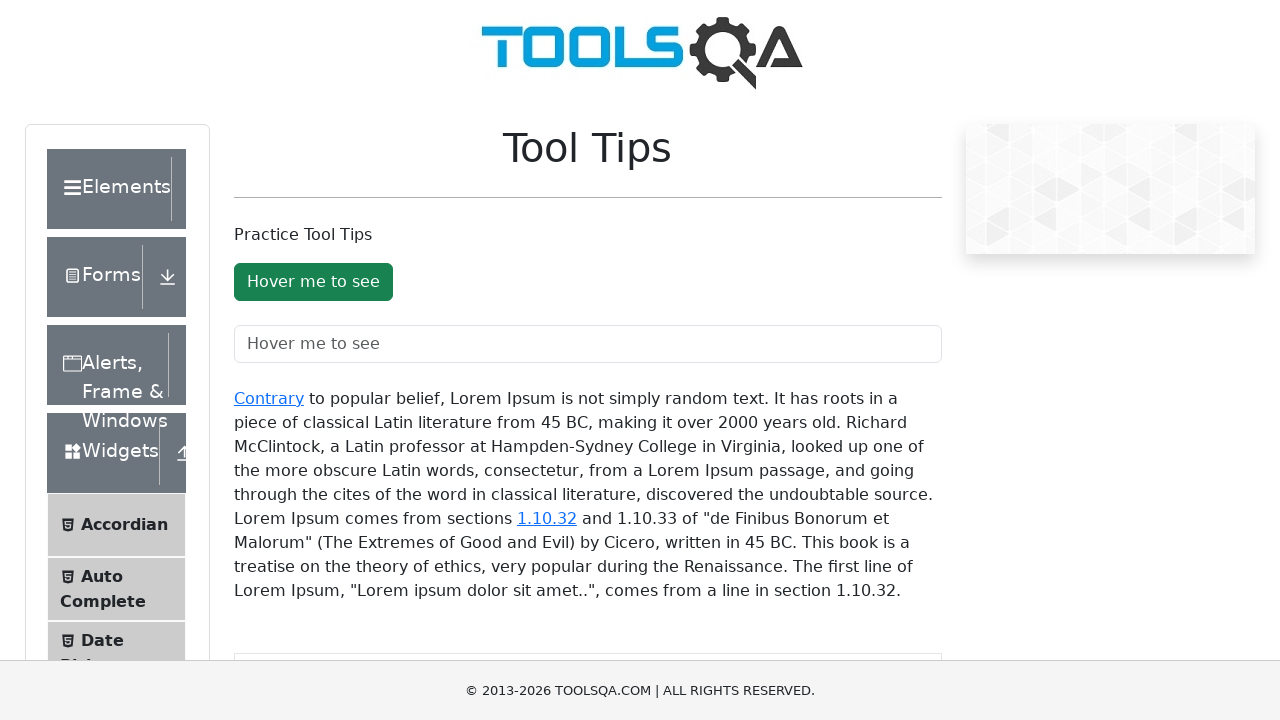

Tooltip element appeared after hovering
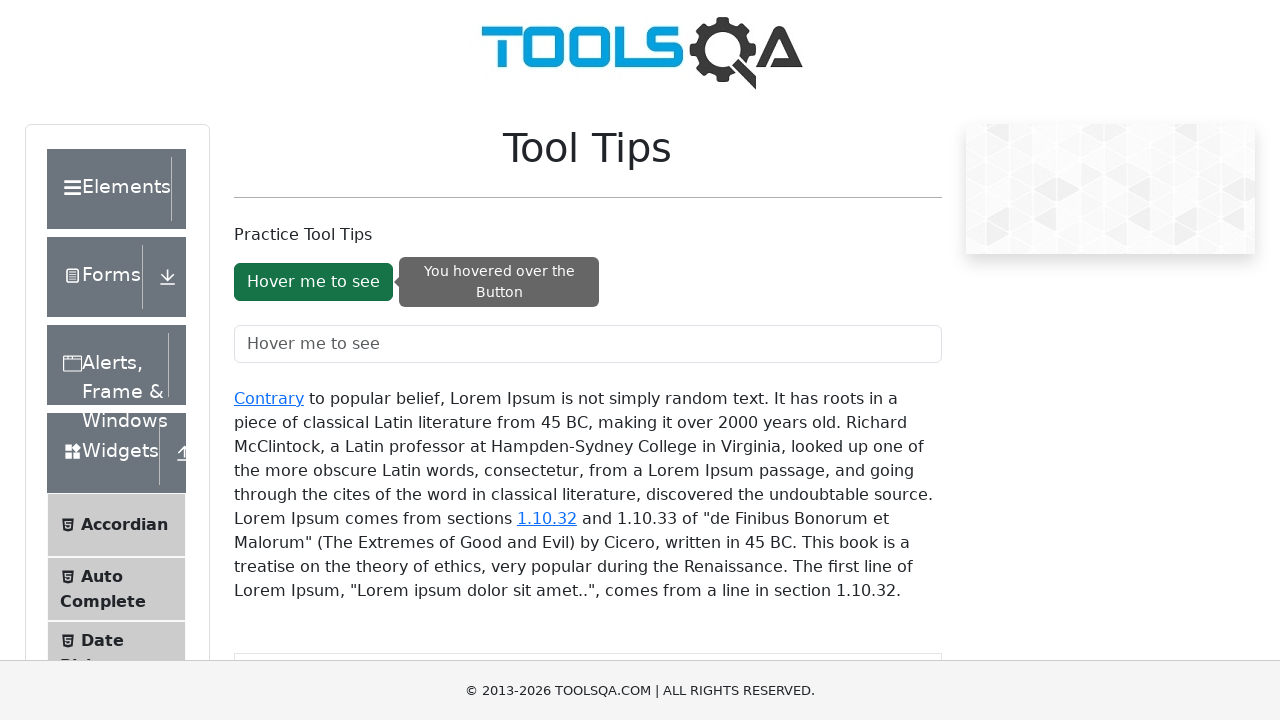

Retrieved tooltip text content
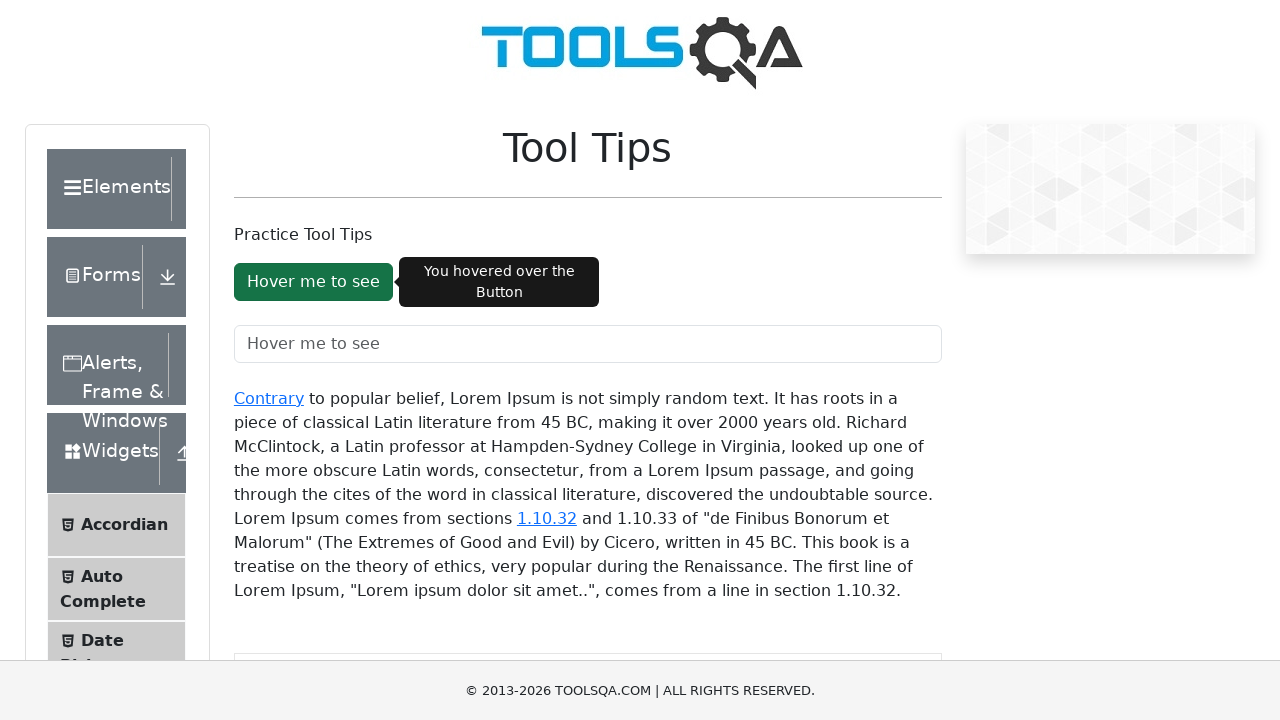

Verified tooltip text matches expected value 'You hovered over the Button'
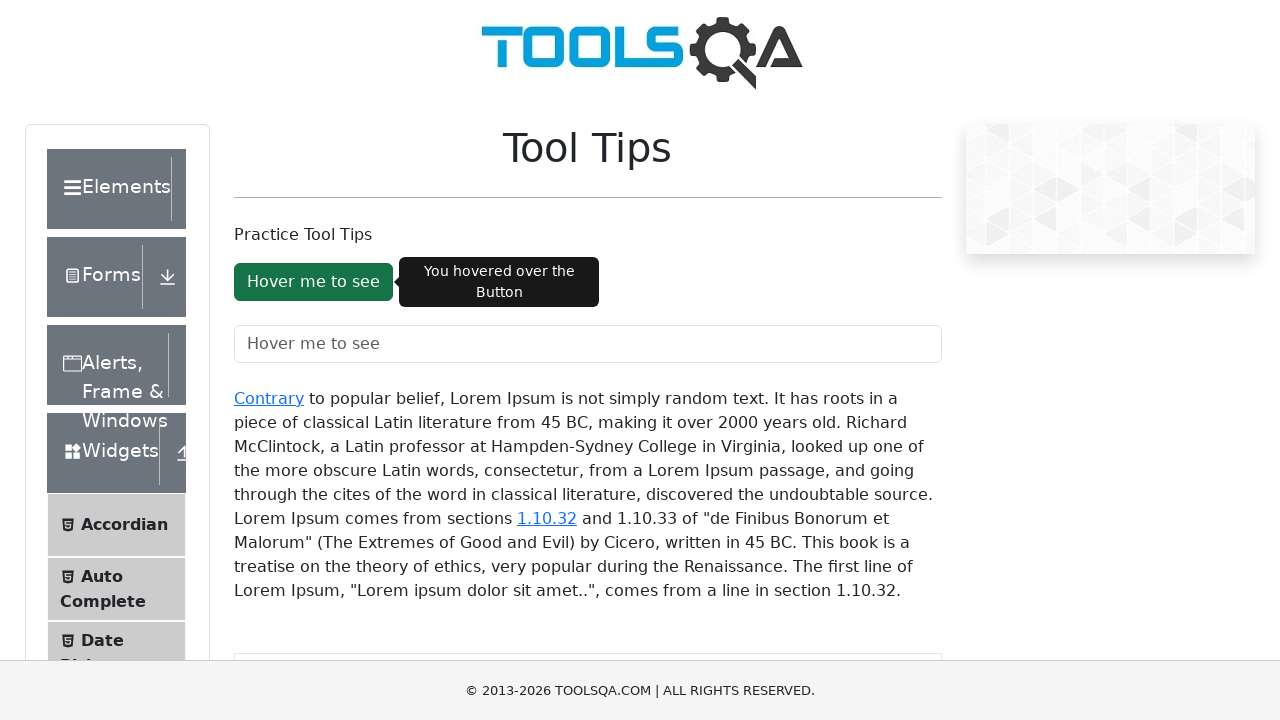

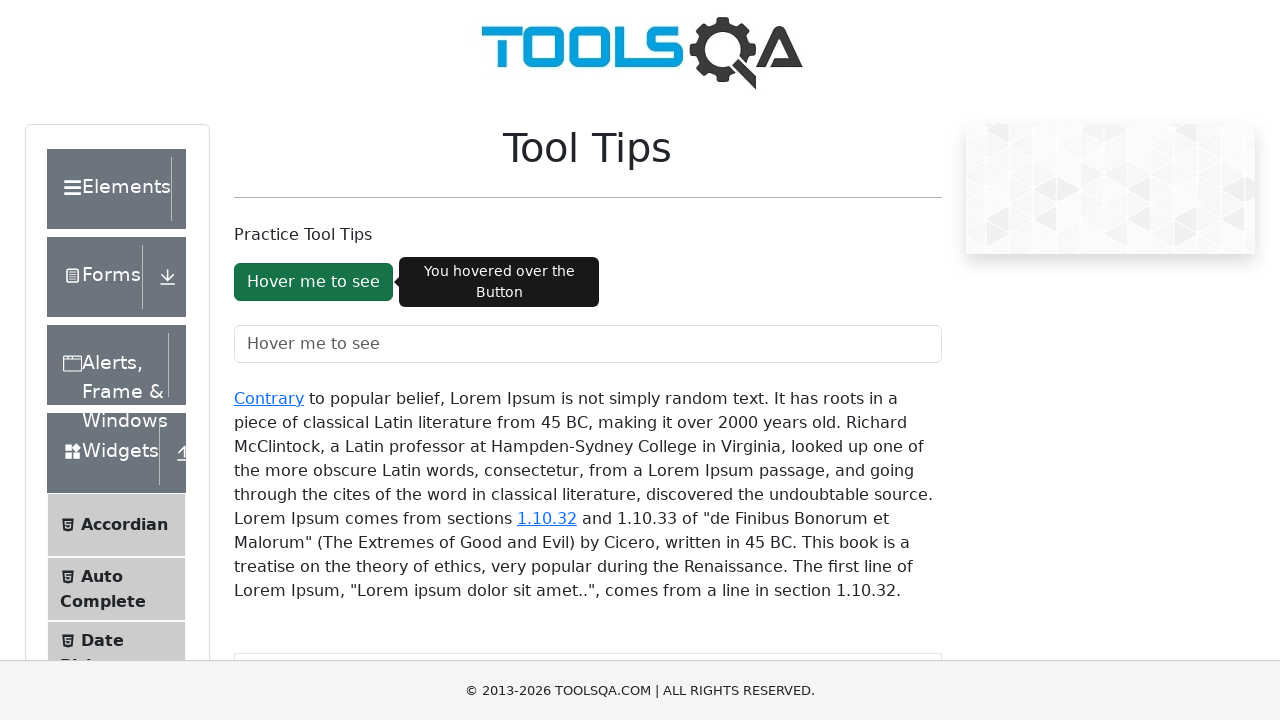